Tests dropdown selection using Playwright's built-in select method to choose "Option 1" by its visible text label.

Starting URL: https://the-internet.herokuapp.com/dropdown

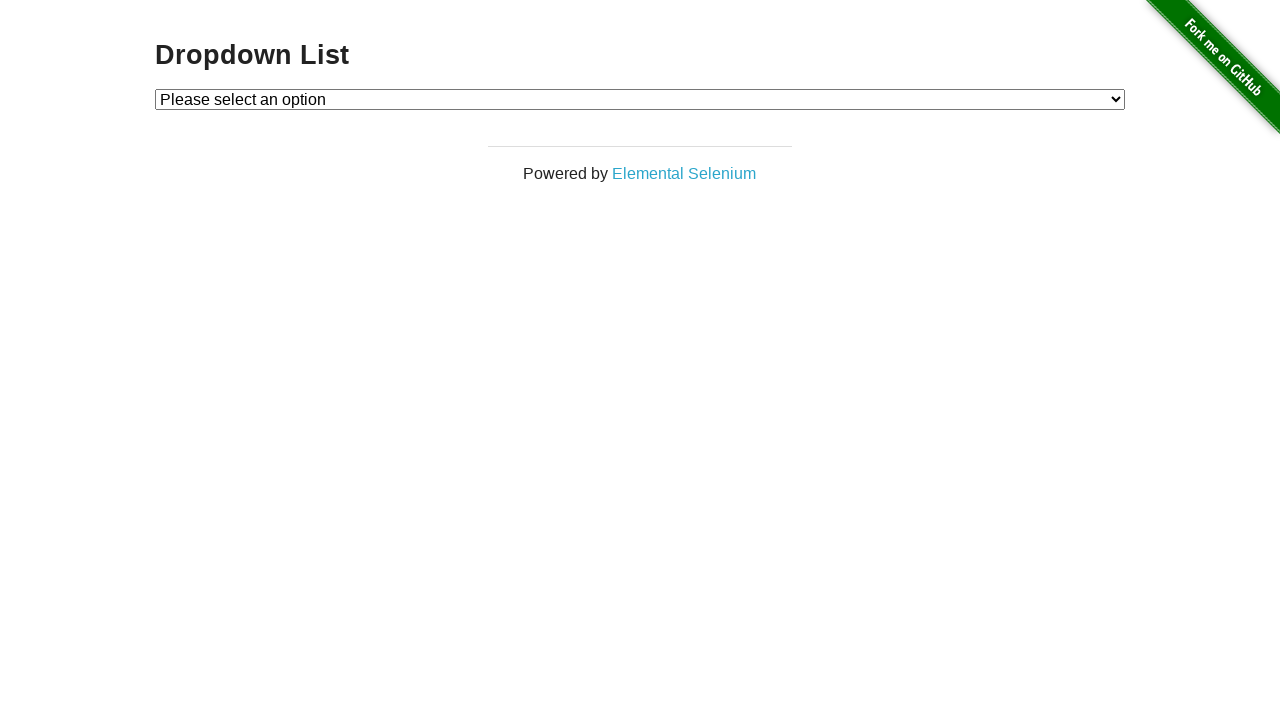

Selected 'Option 1' from dropdown using visible text label on #dropdown
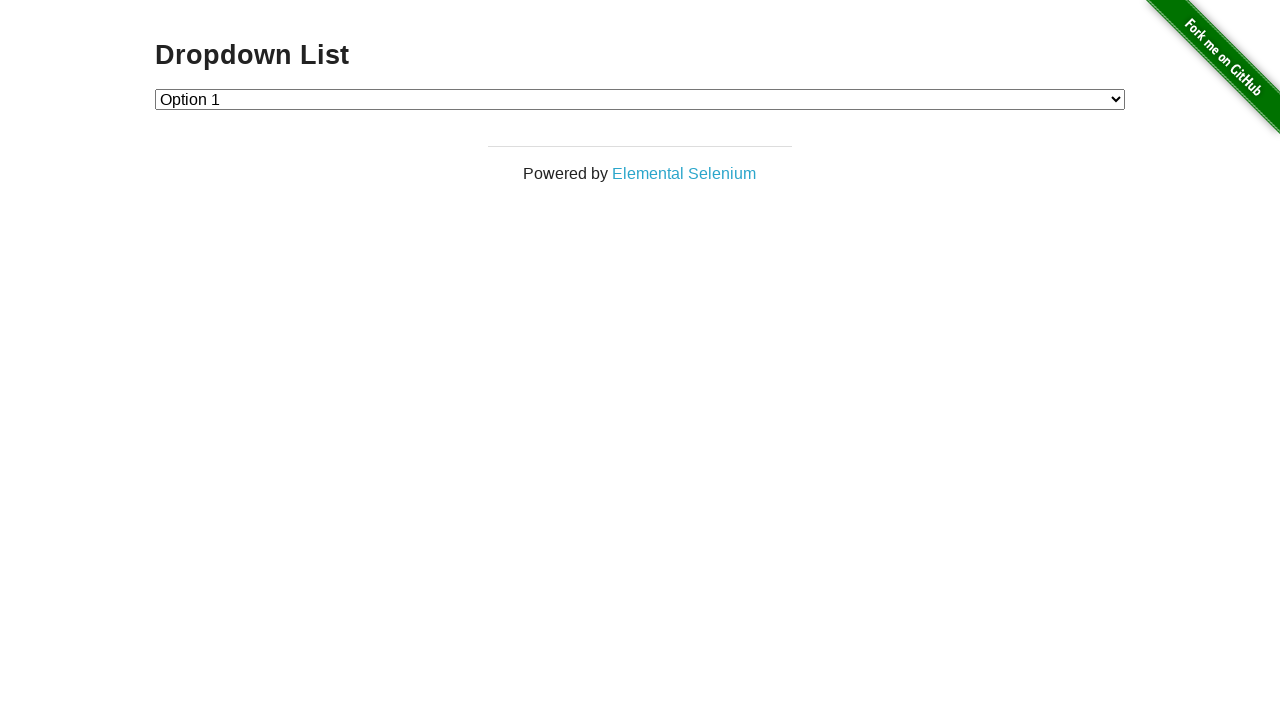

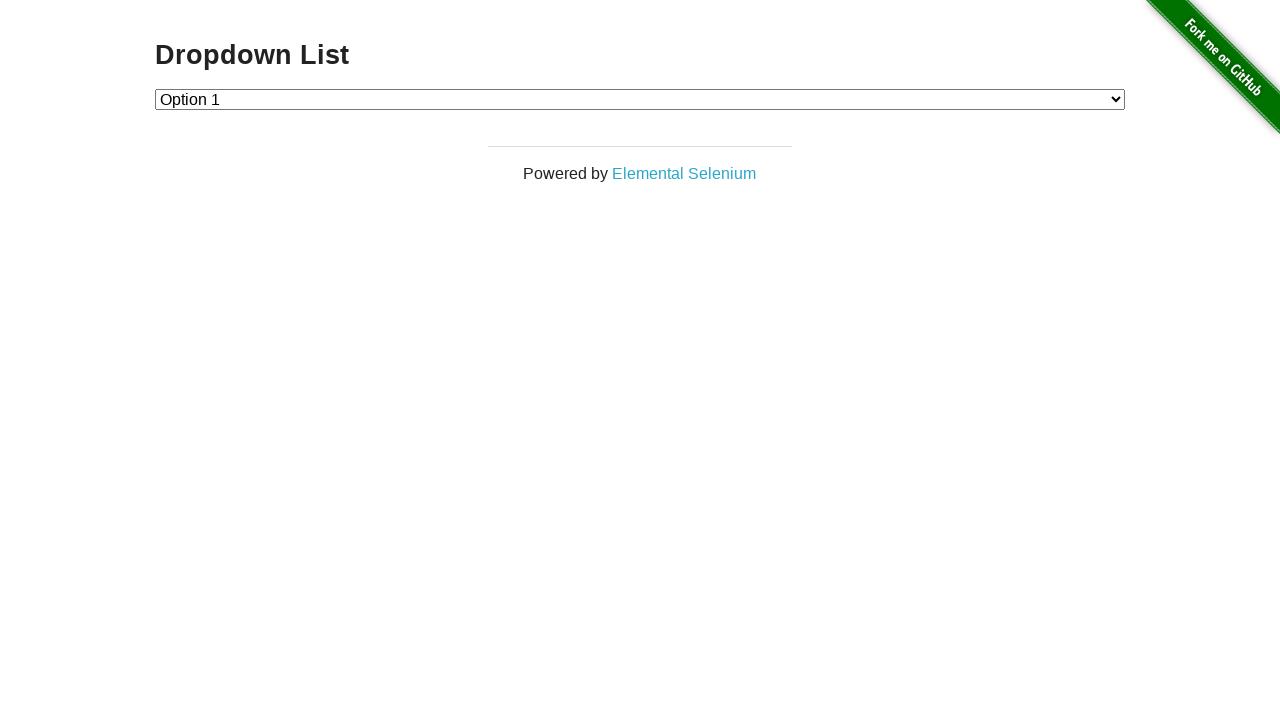